Tests that pressing Escape cancels edits and restores original text

Starting URL: https://demo.playwright.dev/todomvc

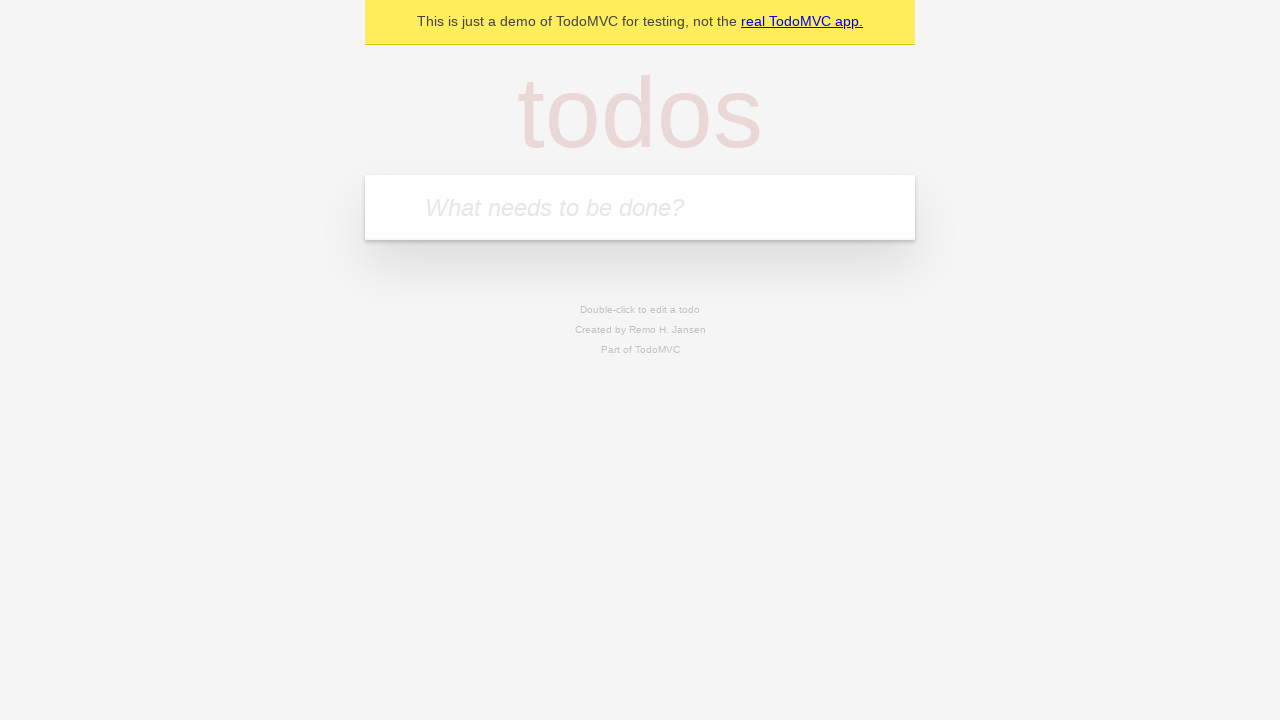

Filled todo input with 'buy some cheese' on internal:attr=[placeholder="What needs to be done?"i]
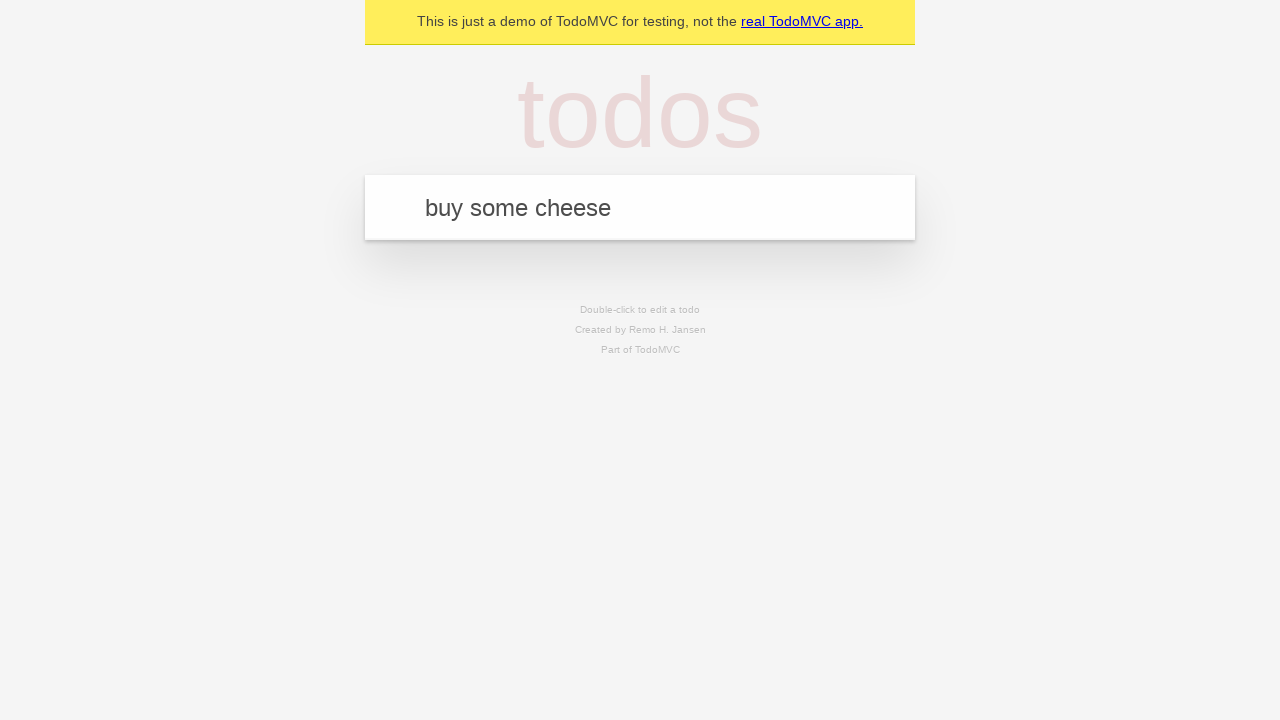

Pressed Enter to create first todo on internal:attr=[placeholder="What needs to be done?"i]
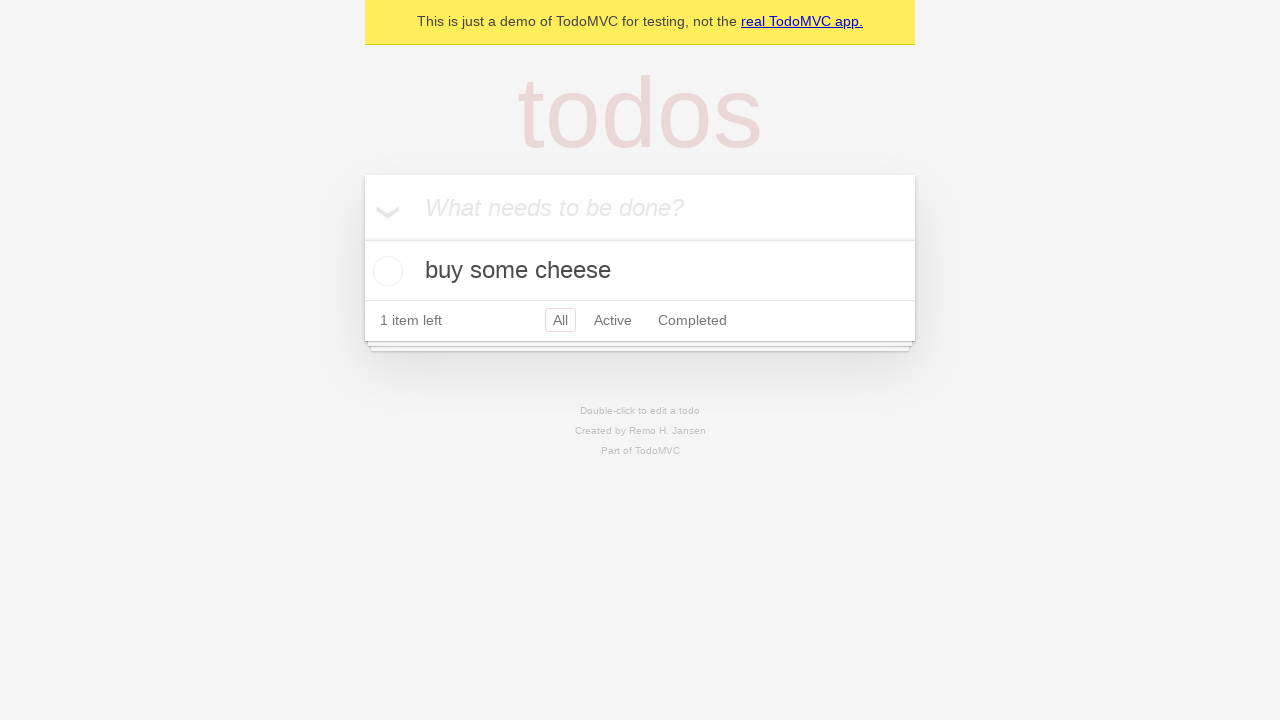

Filled todo input with 'feed the cat' on internal:attr=[placeholder="What needs to be done?"i]
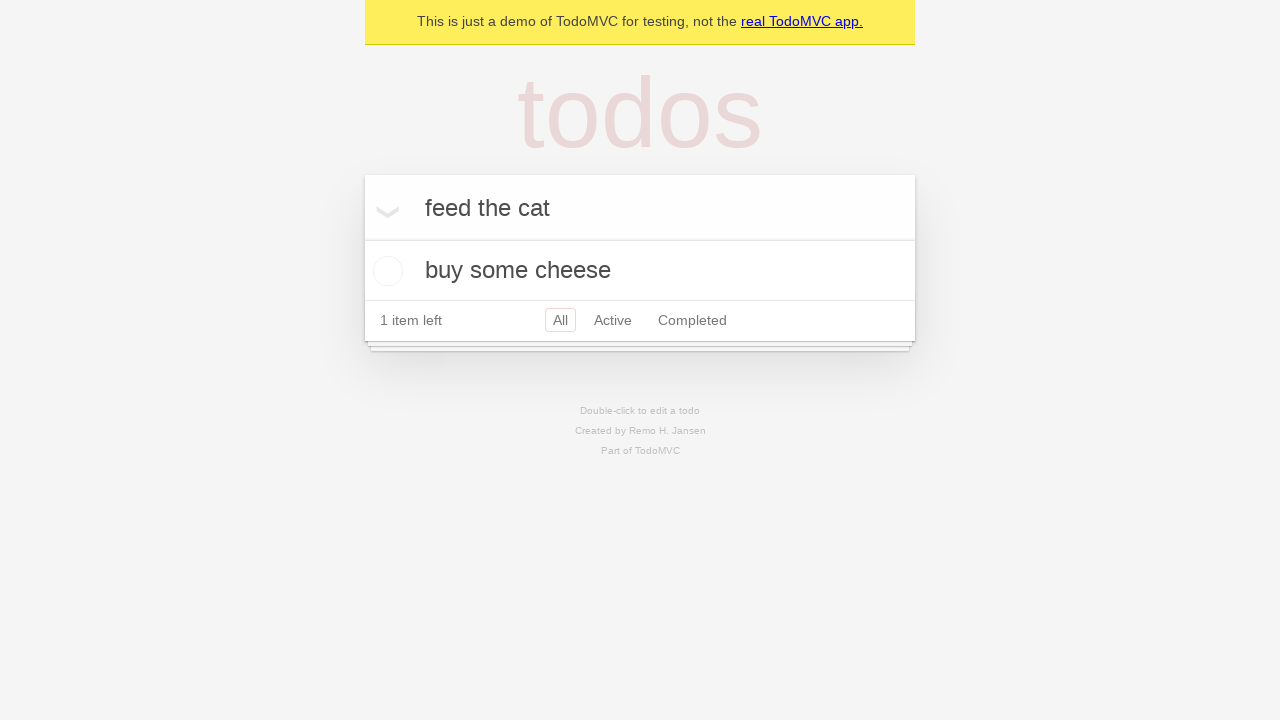

Pressed Enter to create second todo on internal:attr=[placeholder="What needs to be done?"i]
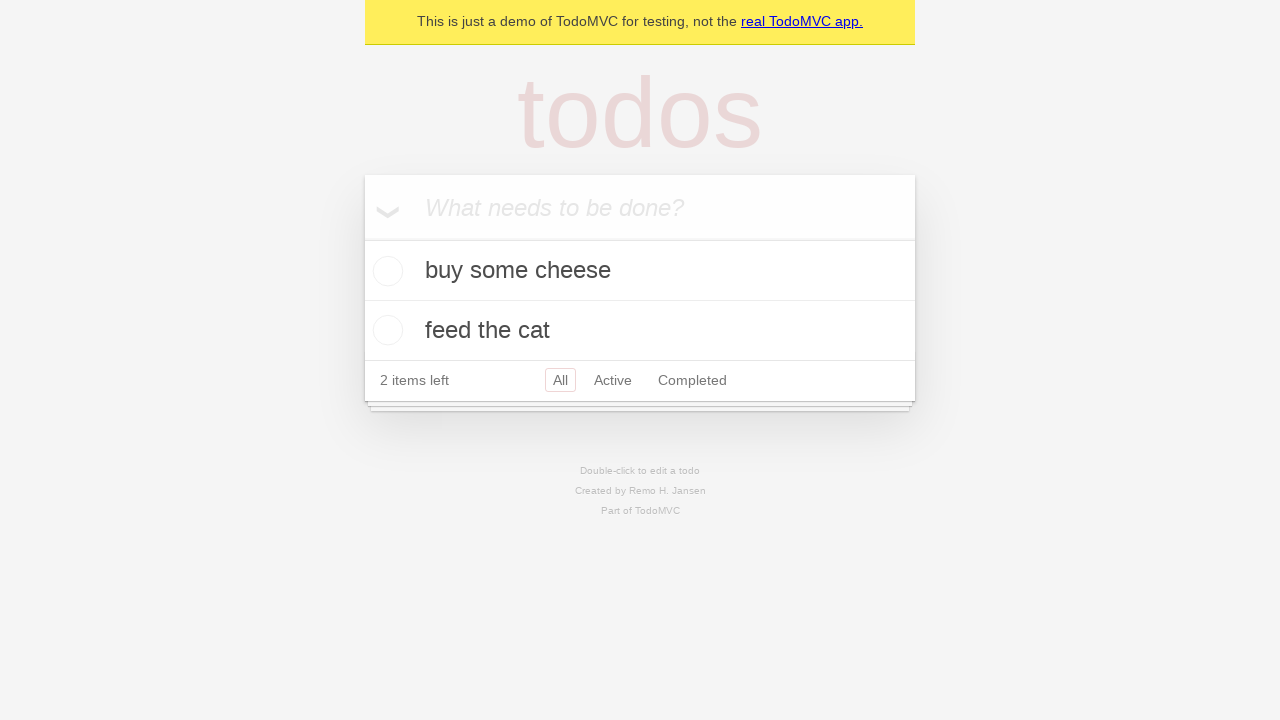

Filled todo input with 'book a doctors appointment' on internal:attr=[placeholder="What needs to be done?"i]
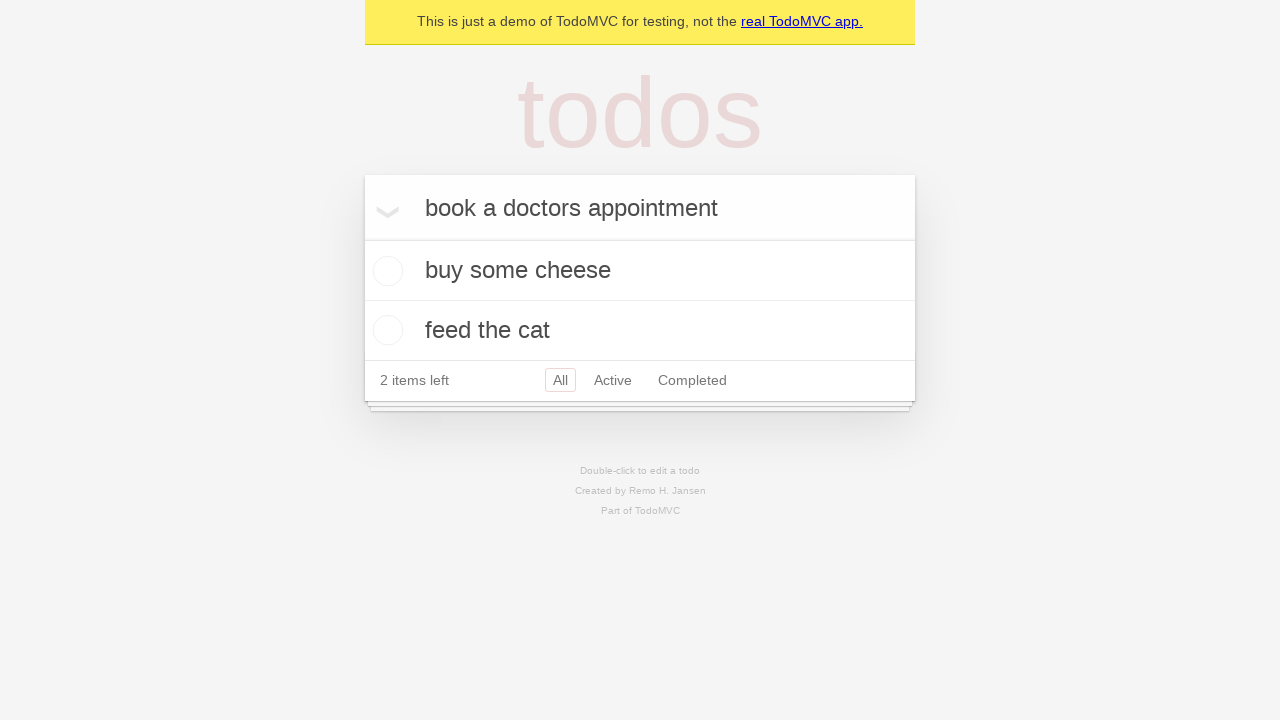

Pressed Enter to create third todo on internal:attr=[placeholder="What needs to be done?"i]
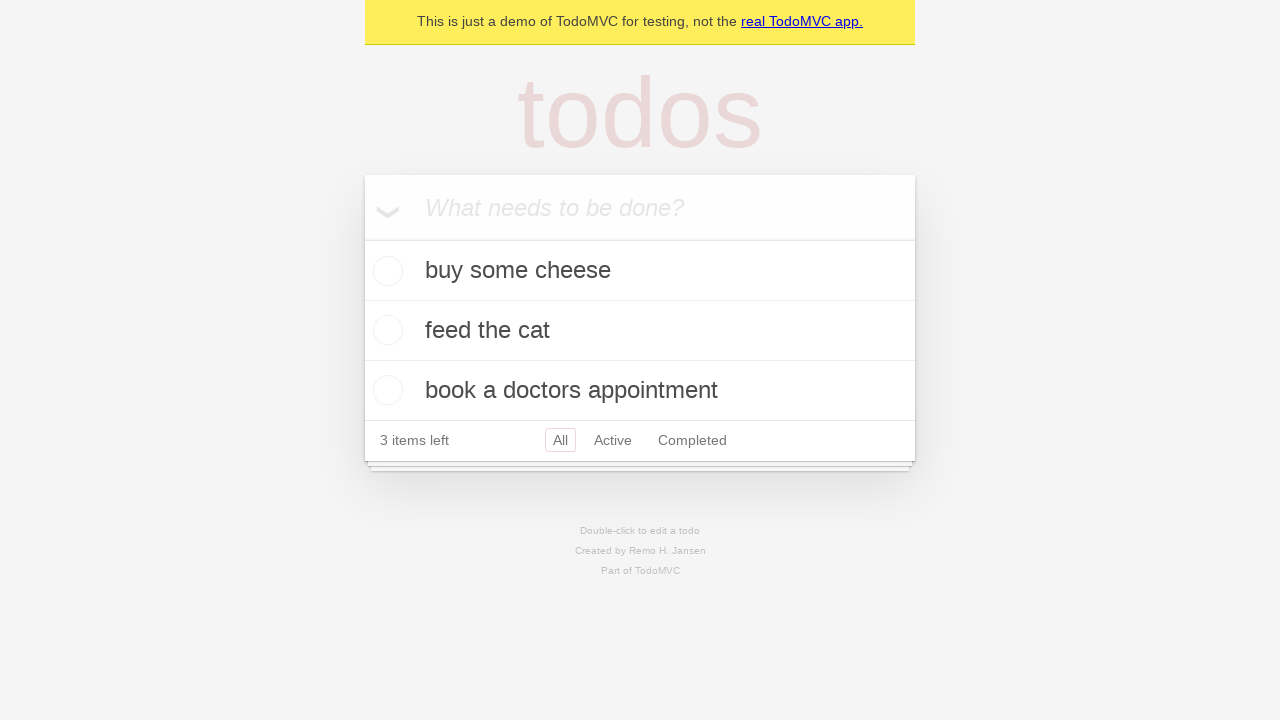

Double-clicked second todo item to enter edit mode at (640, 331) on internal:testid=[data-testid="todo-item"s] >> nth=1
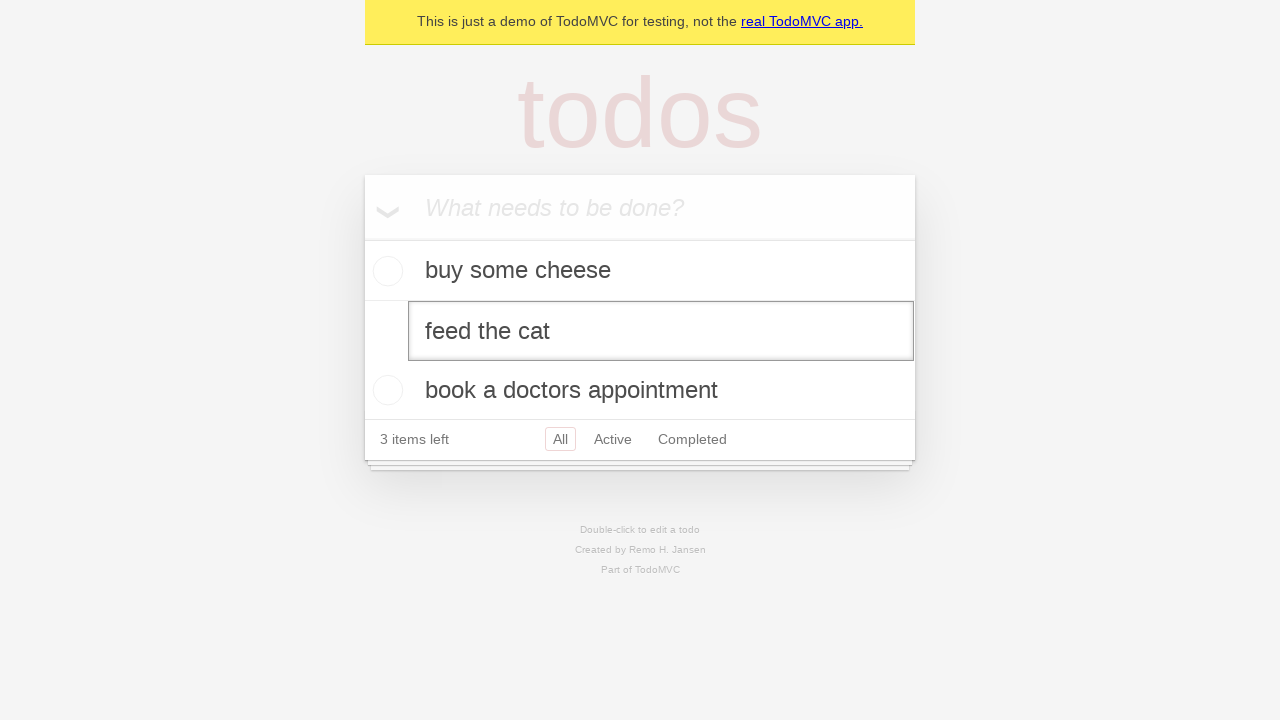

Changed todo text to 'buy some sausages' on internal:testid=[data-testid="todo-item"s] >> nth=1 >> internal:role=textbox[nam
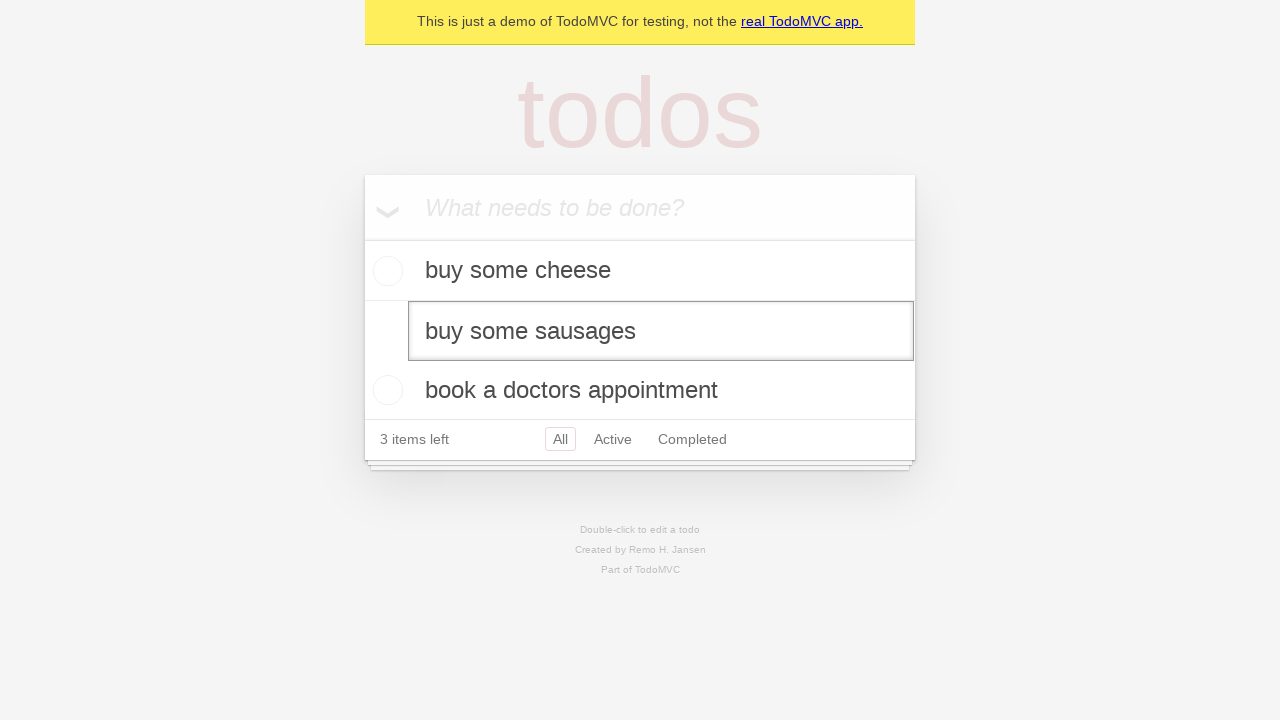

Pressed Escape to cancel edits and restore original text on internal:testid=[data-testid="todo-item"s] >> nth=1 >> internal:role=textbox[nam
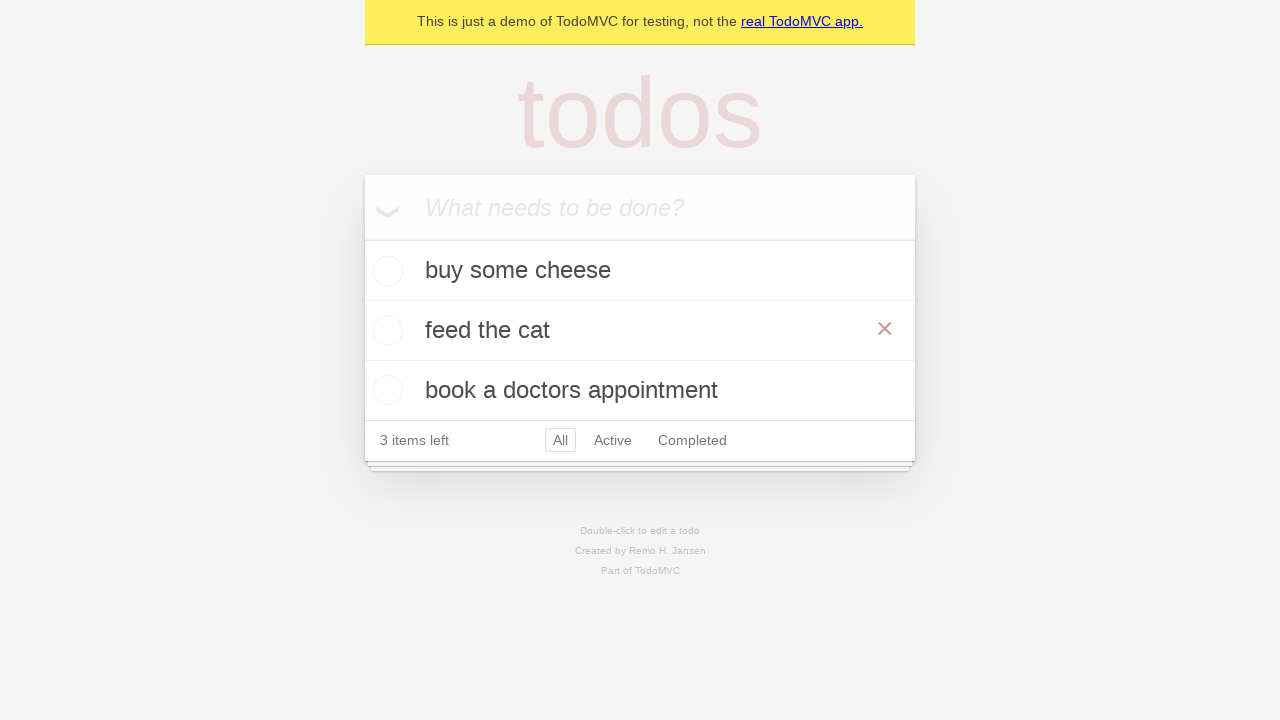

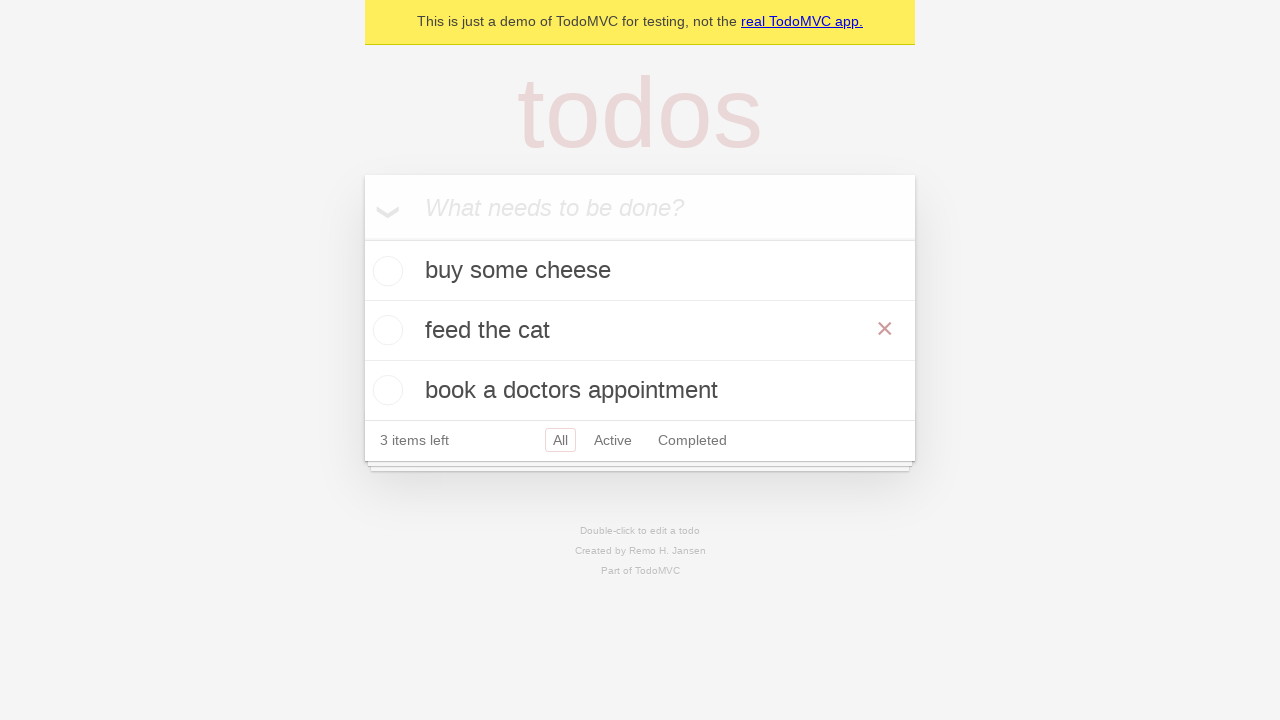